Tests page refresh functionality by navigating to a categories page and refreshing

Starting URL: http://www.testingexcellence.com/

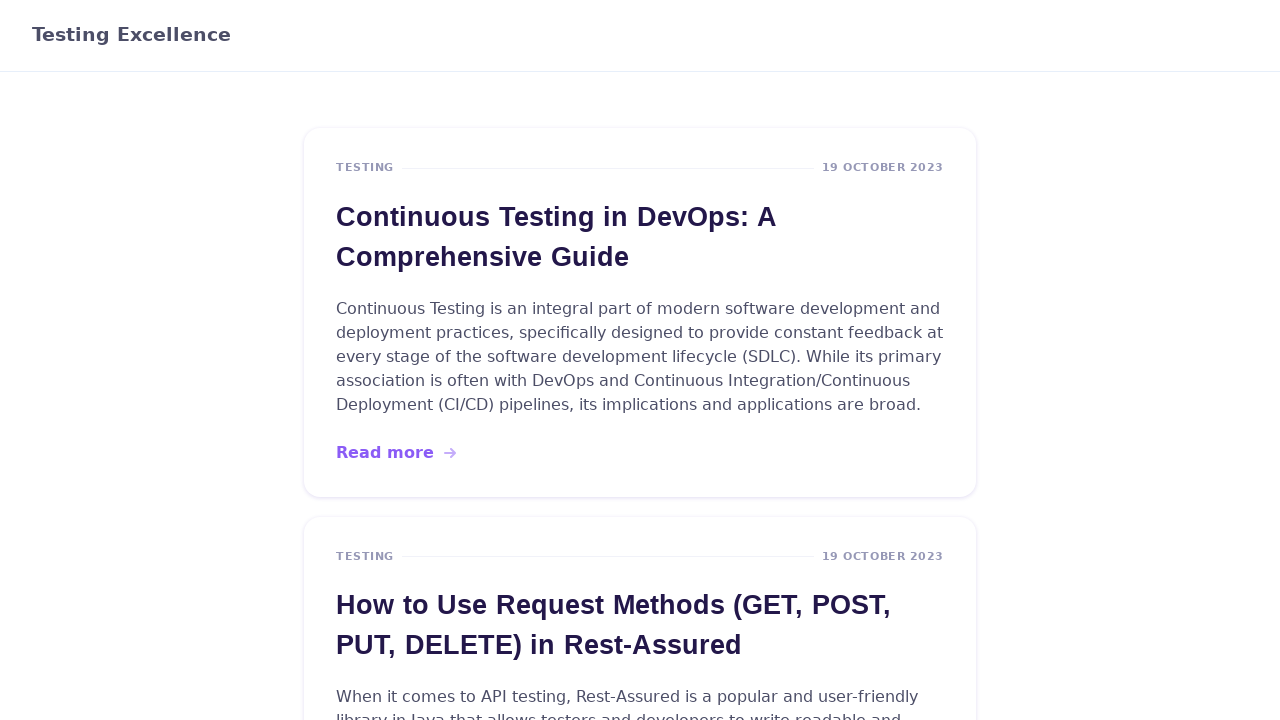

Navigated to software testing articles page
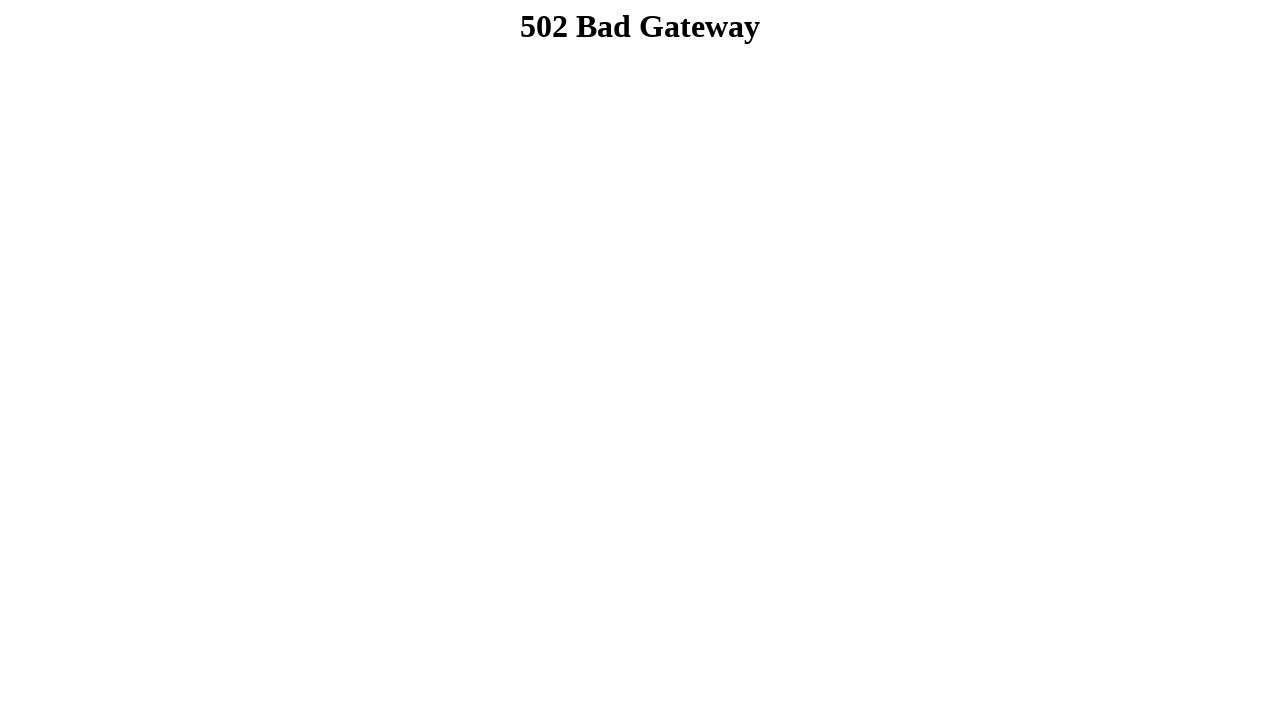

Refreshed the software testing articles page
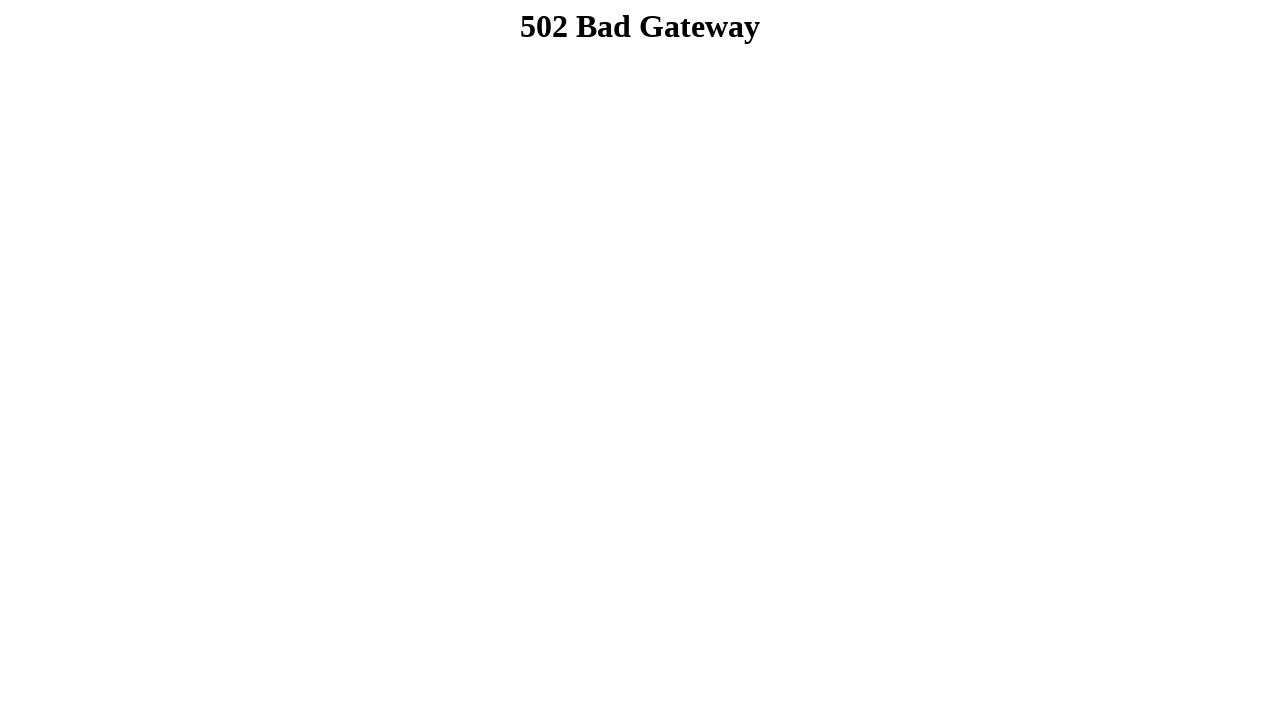

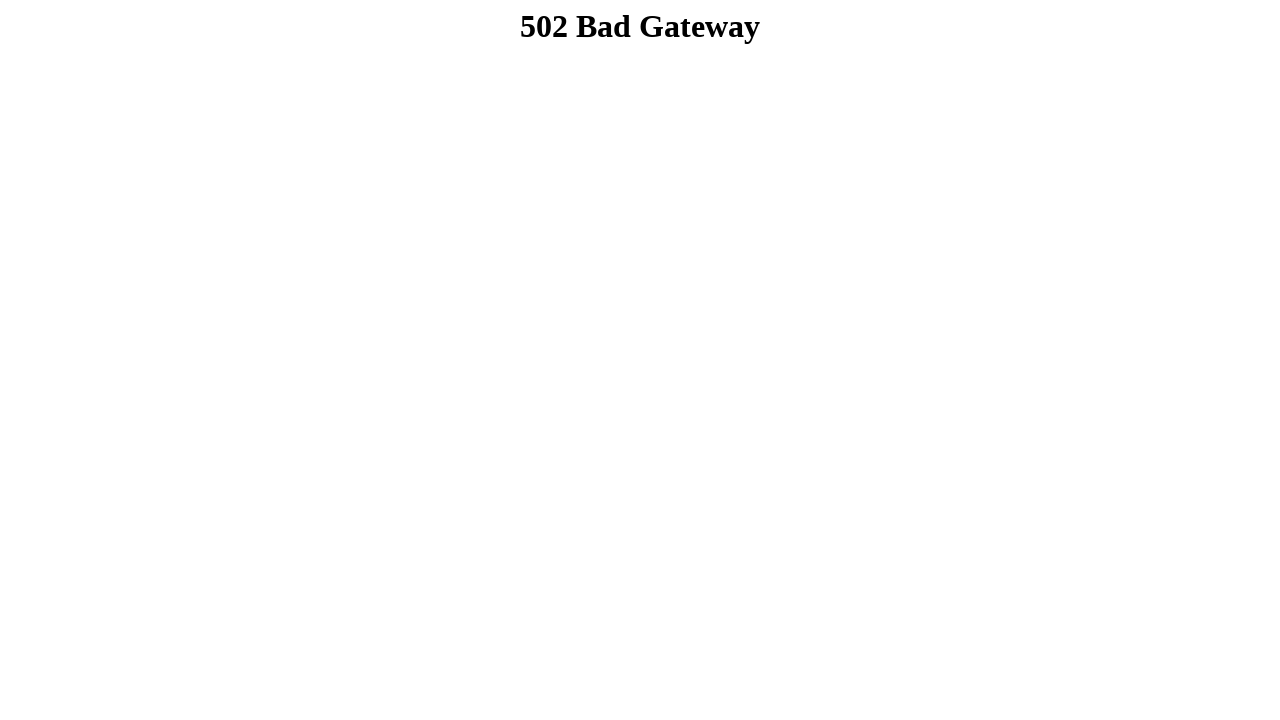